Tests a web form by entering text into a text box, submitting the form, and verifying the success message

Starting URL: https://www.selenium.dev/selenium/web/web-form.html

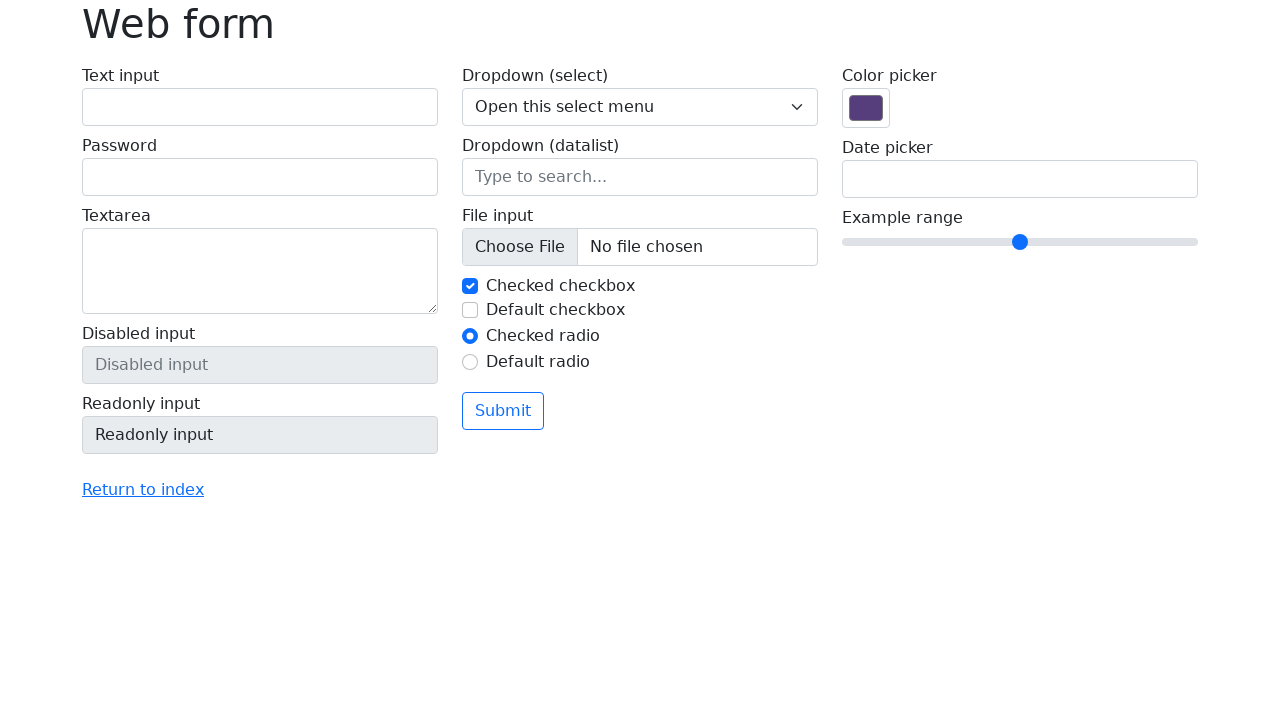

Filled text box with 'Selenium' on input[name='my-text']
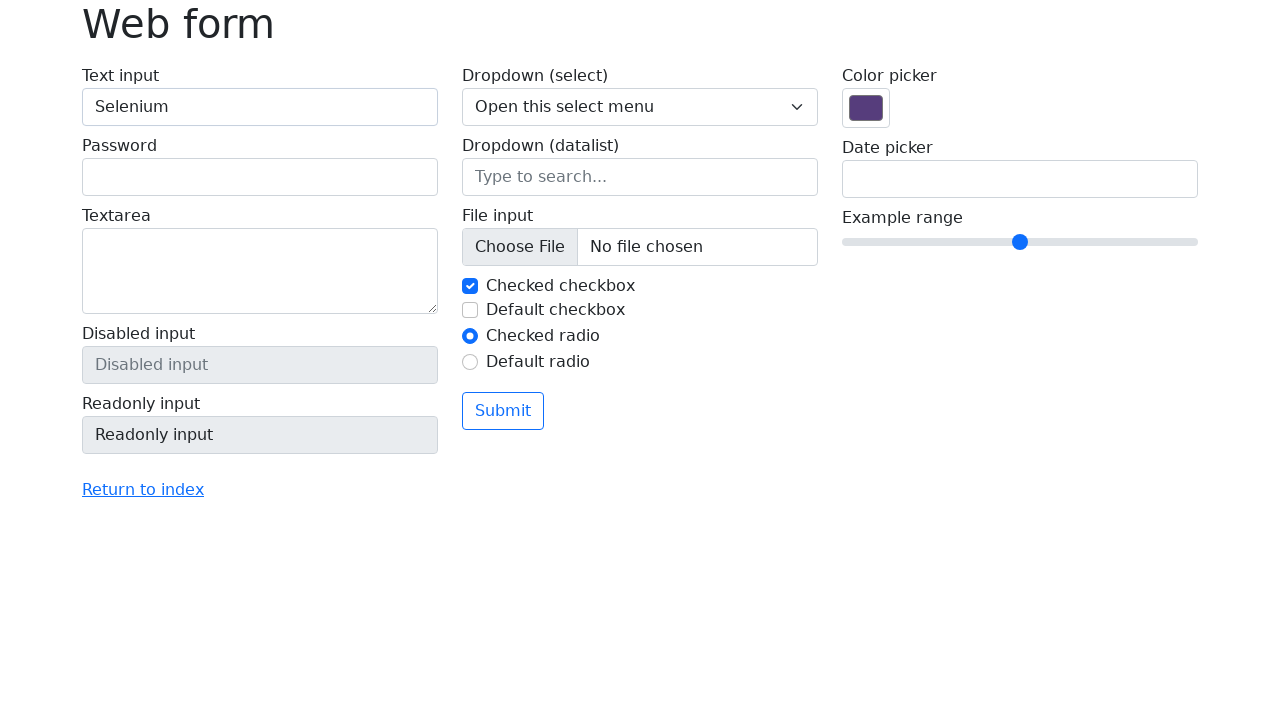

Clicked submit button at (503, 411) on button
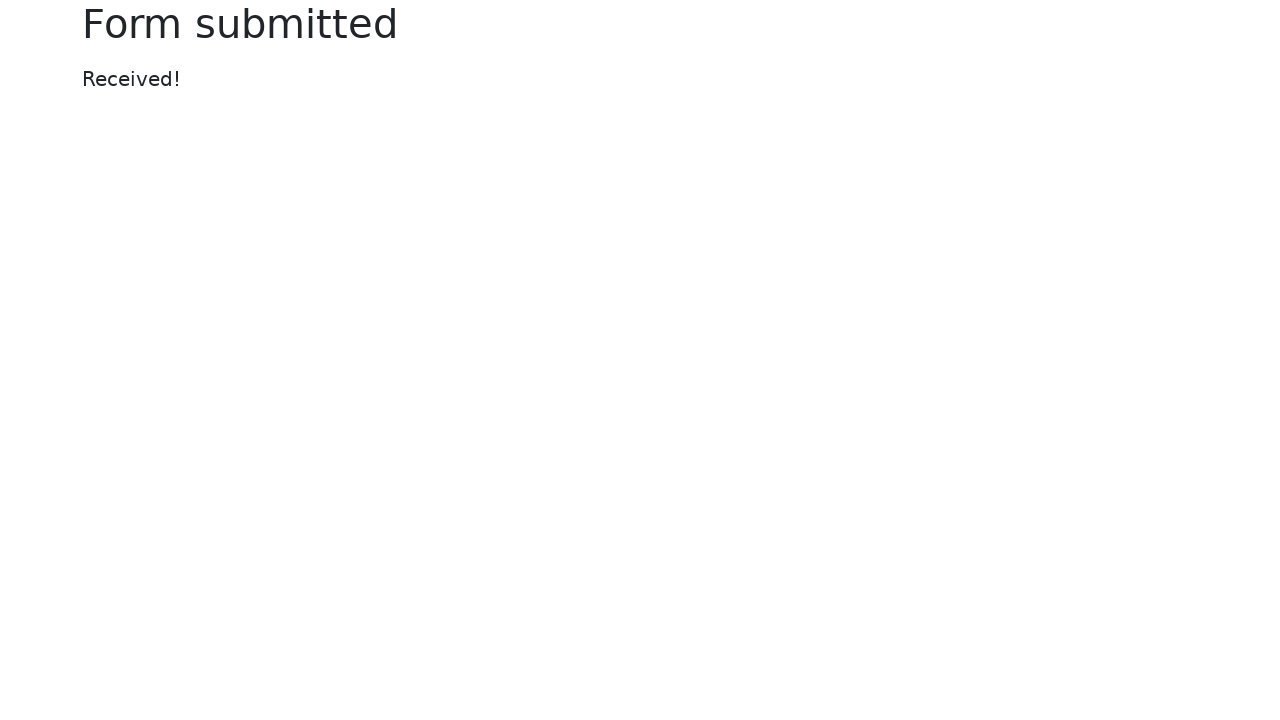

Success message appeared
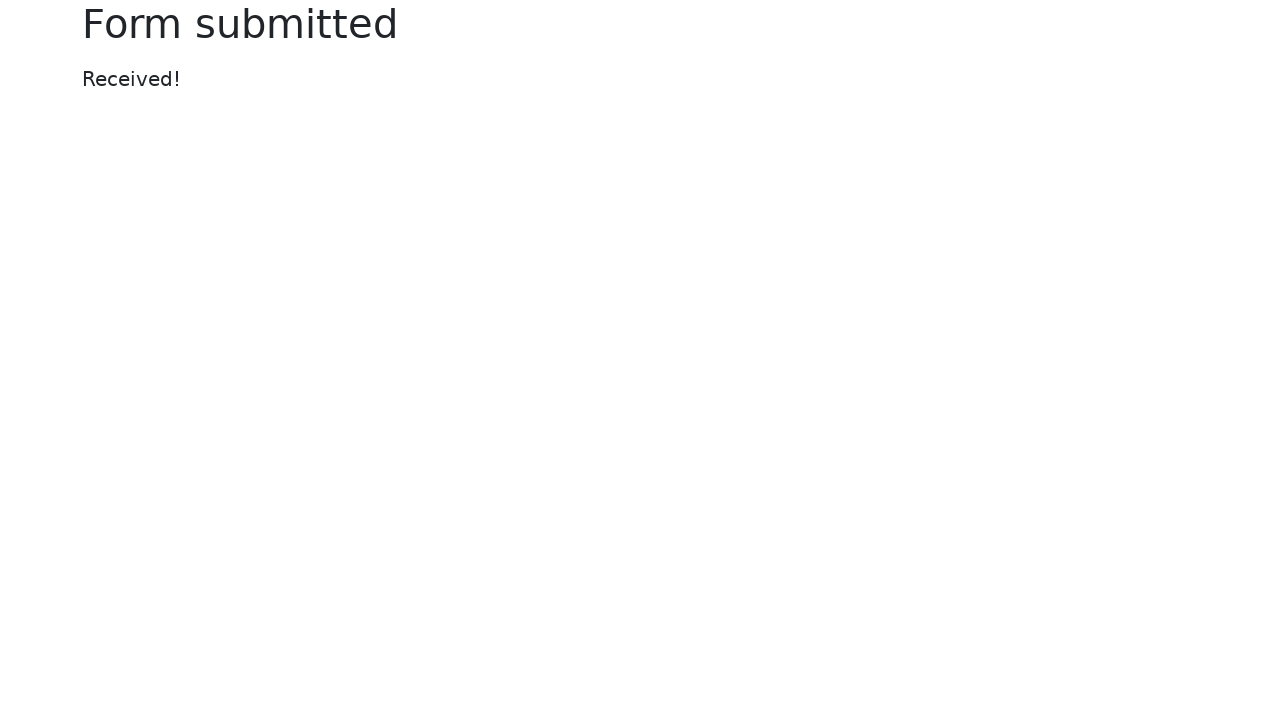

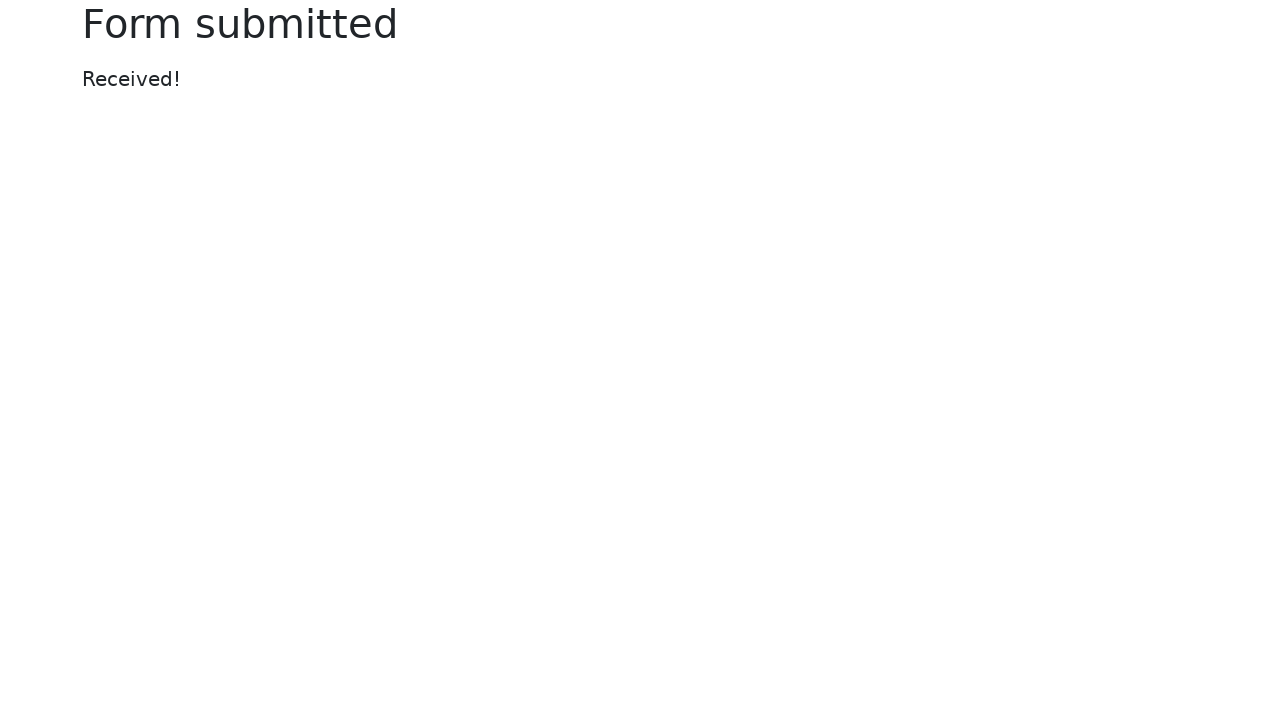